Tests the search functionality on jQuery UI website by entering multiple concatenated names into the search field

Starting URL: https://jqueryui.com/

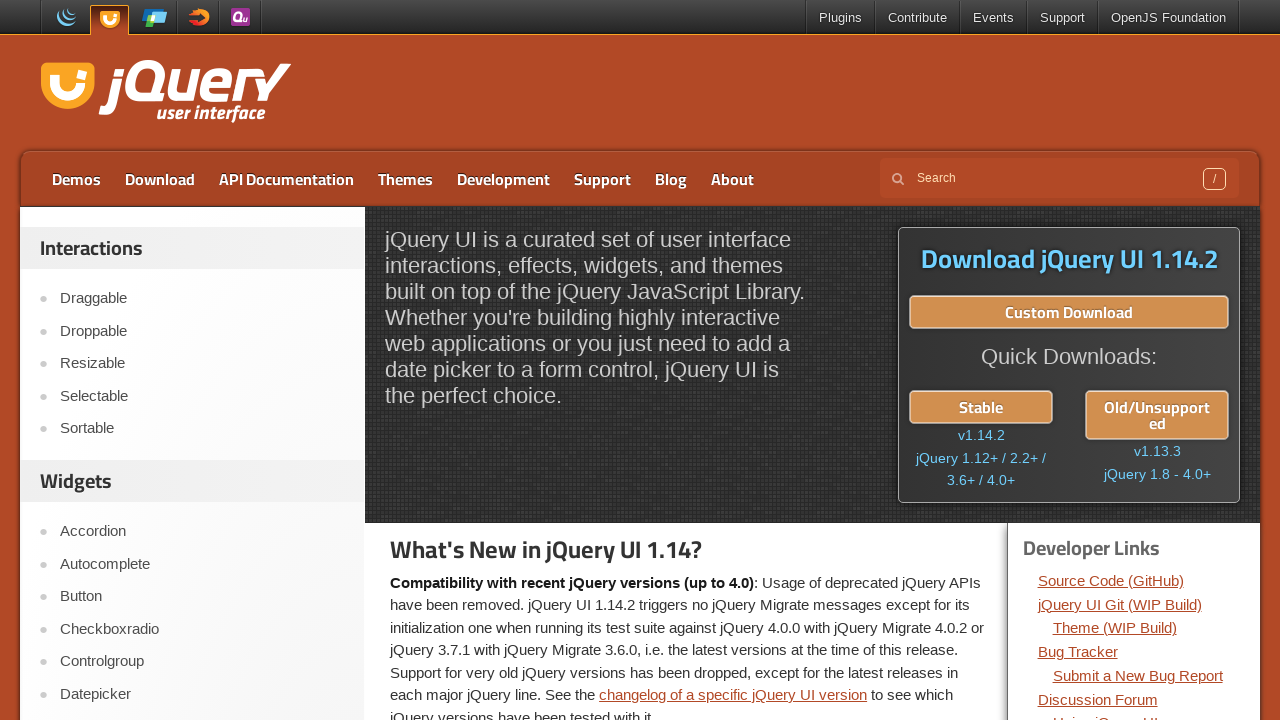

Filled search field with concatenated names 'SachinRahulSagarPankajPrafull' on input[name='s']
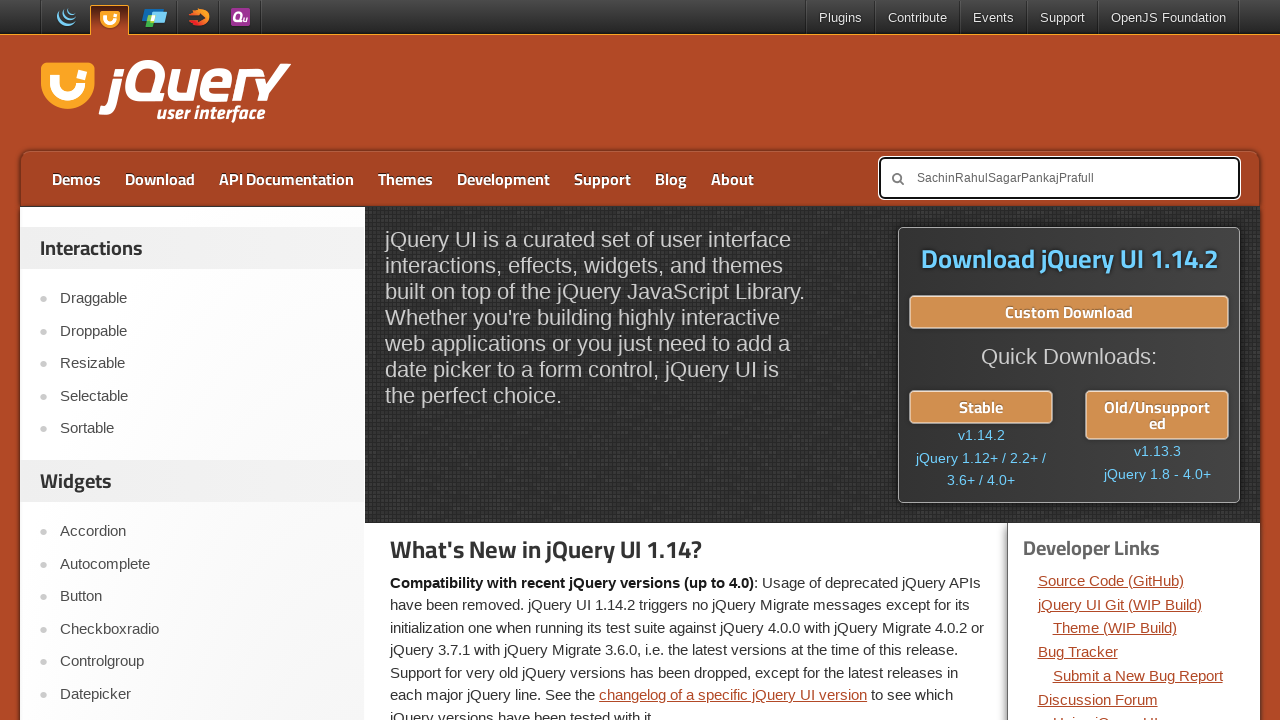

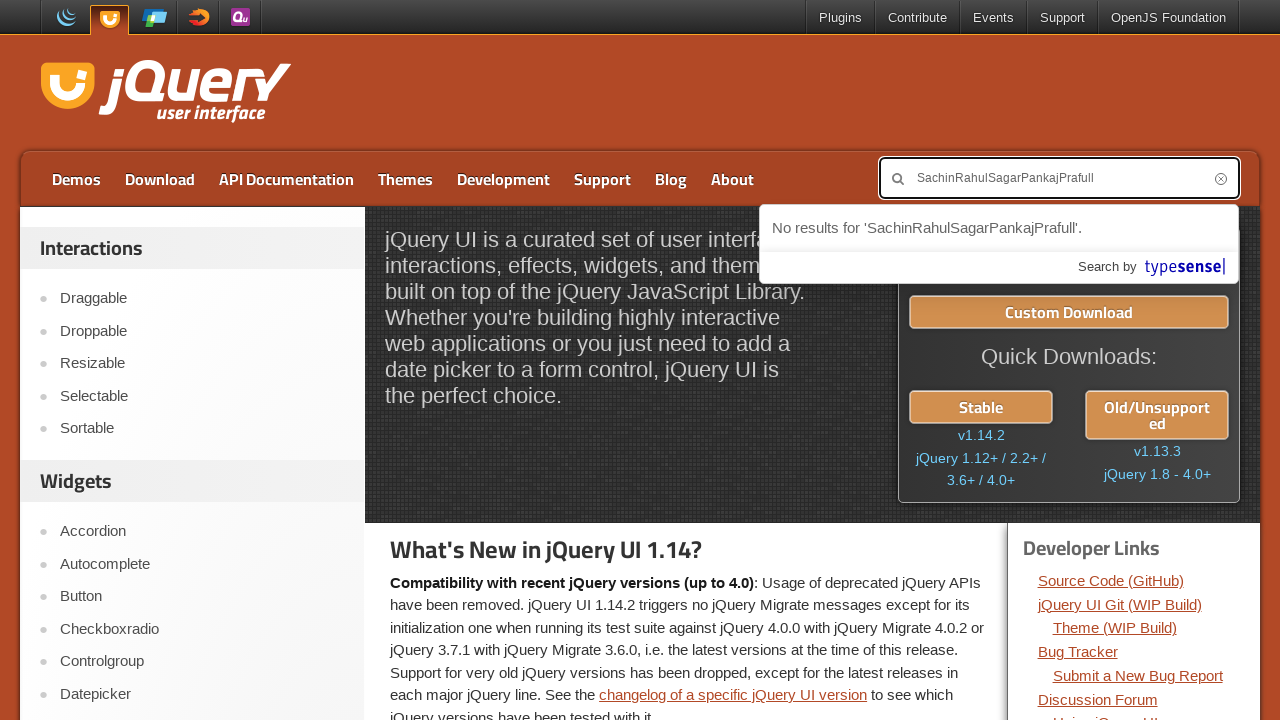